Tests window switching functionality by clicking a link that opens a new window and then switching to that window by its title

Starting URL: https://the-internet.herokuapp.com/windows

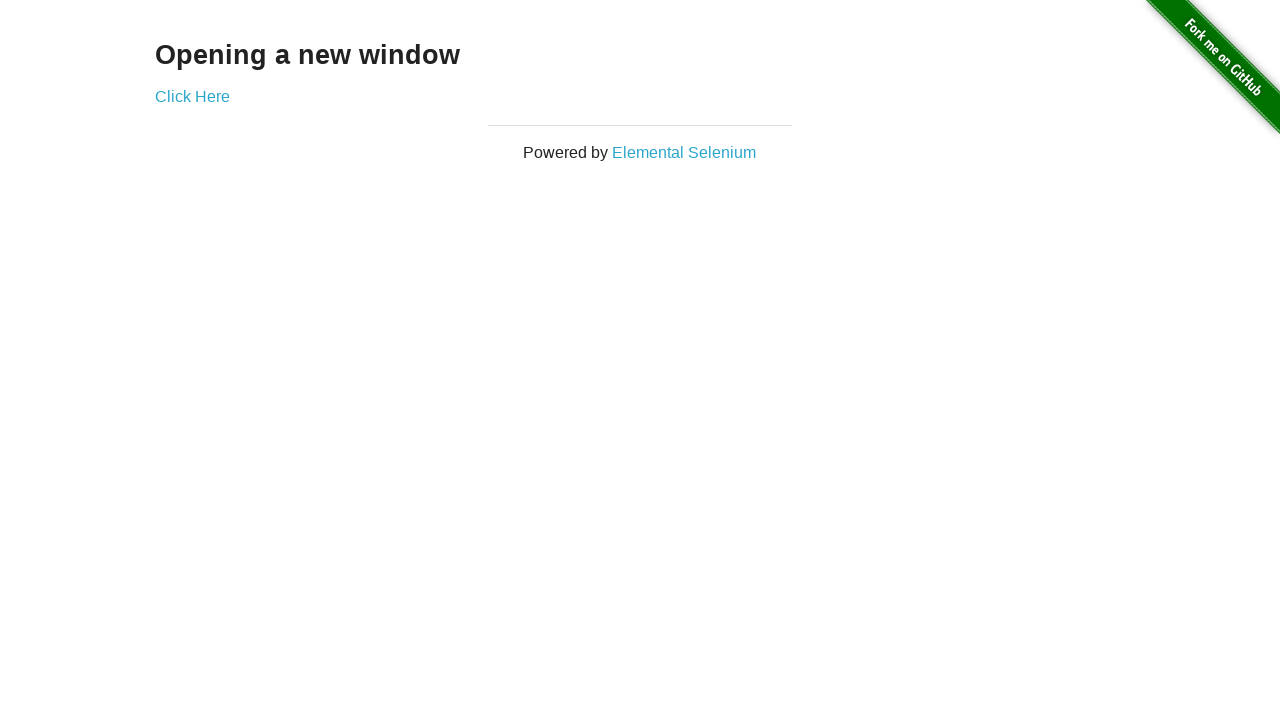

Clicked link to open new window at (192, 96) on a[href='/windows/new']
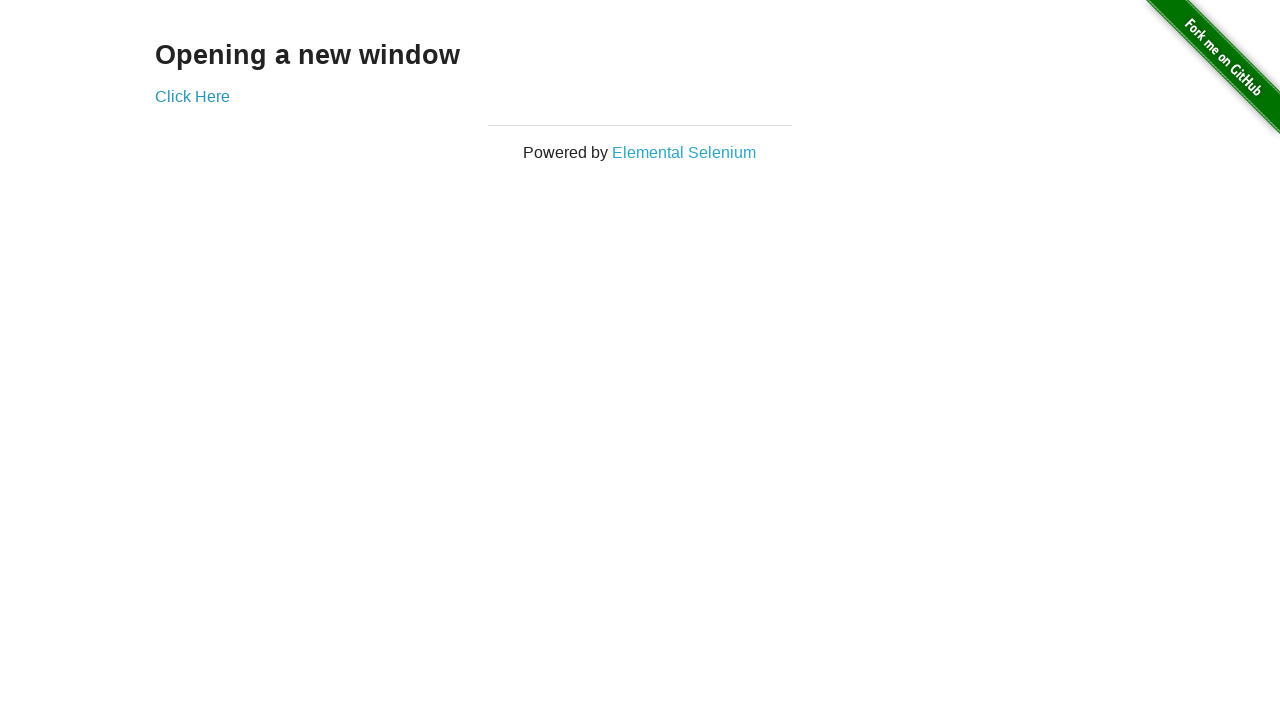

New window opened and captured
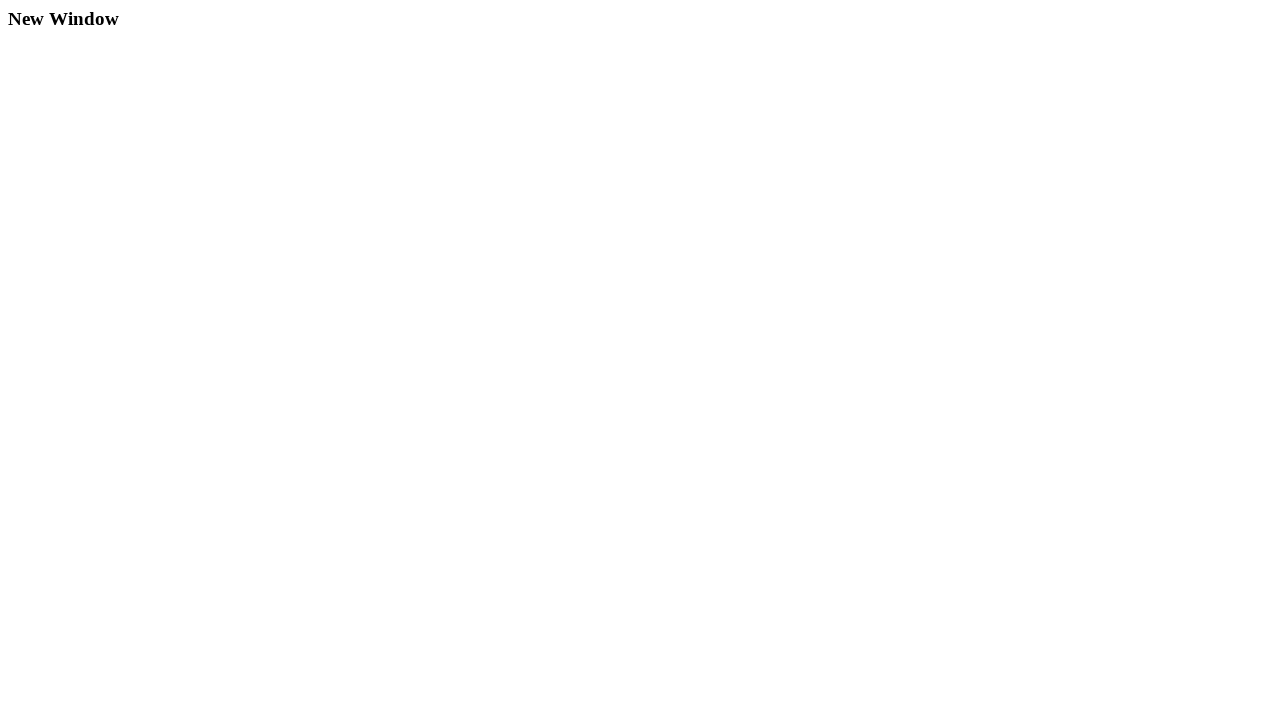

Switched to new window with title: New Window
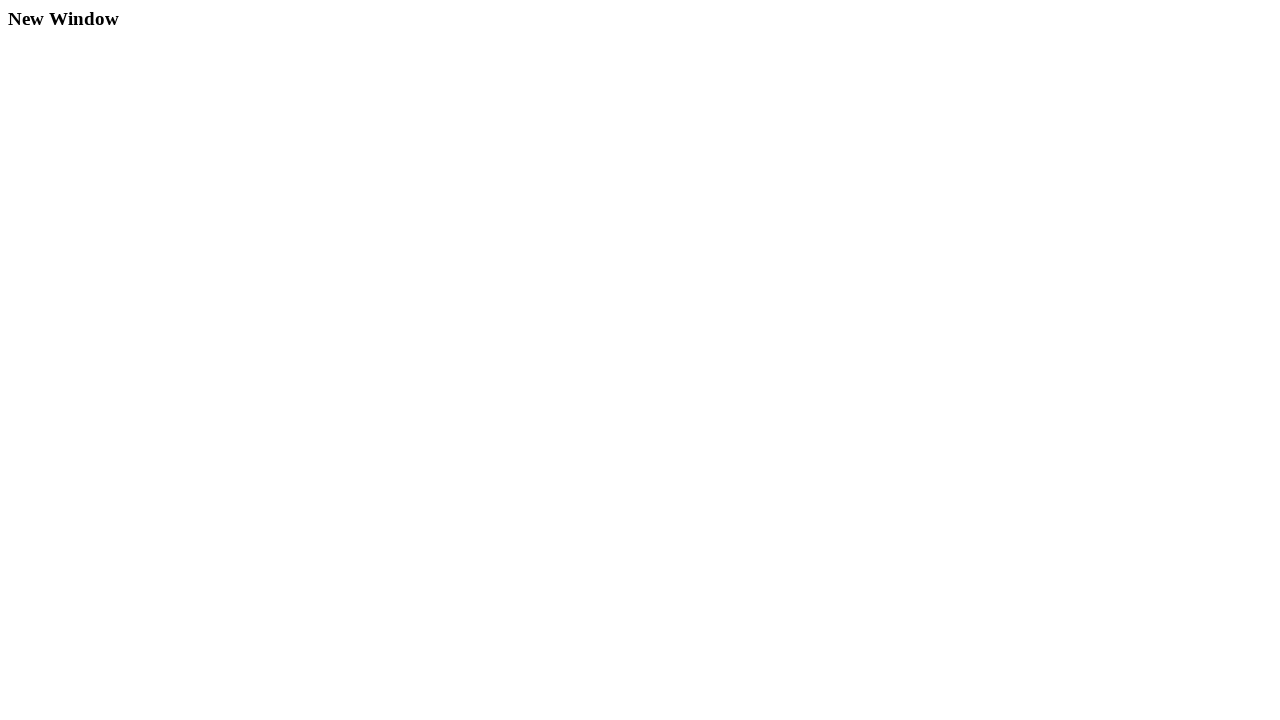

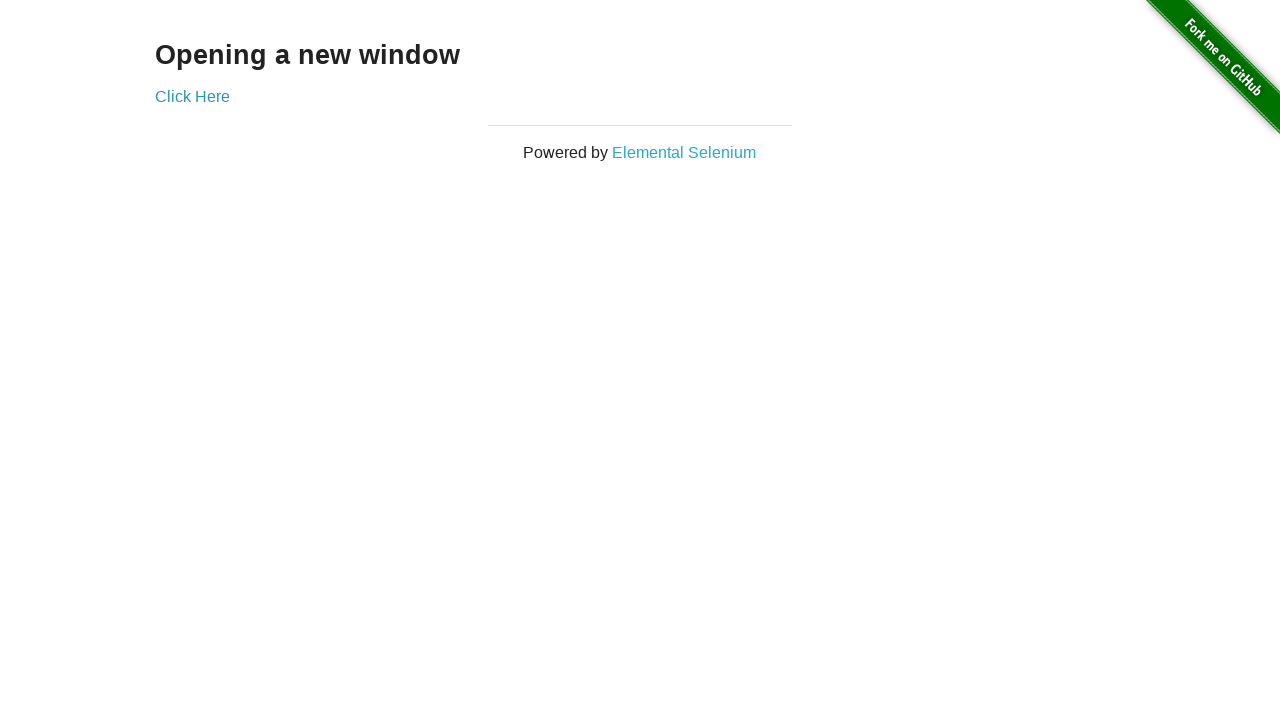